Tests hover functionality by hovering over an avatar image and verifying that additional user information (figcaption) becomes visible.

Starting URL: http://the-internet.herokuapp.com/hovers

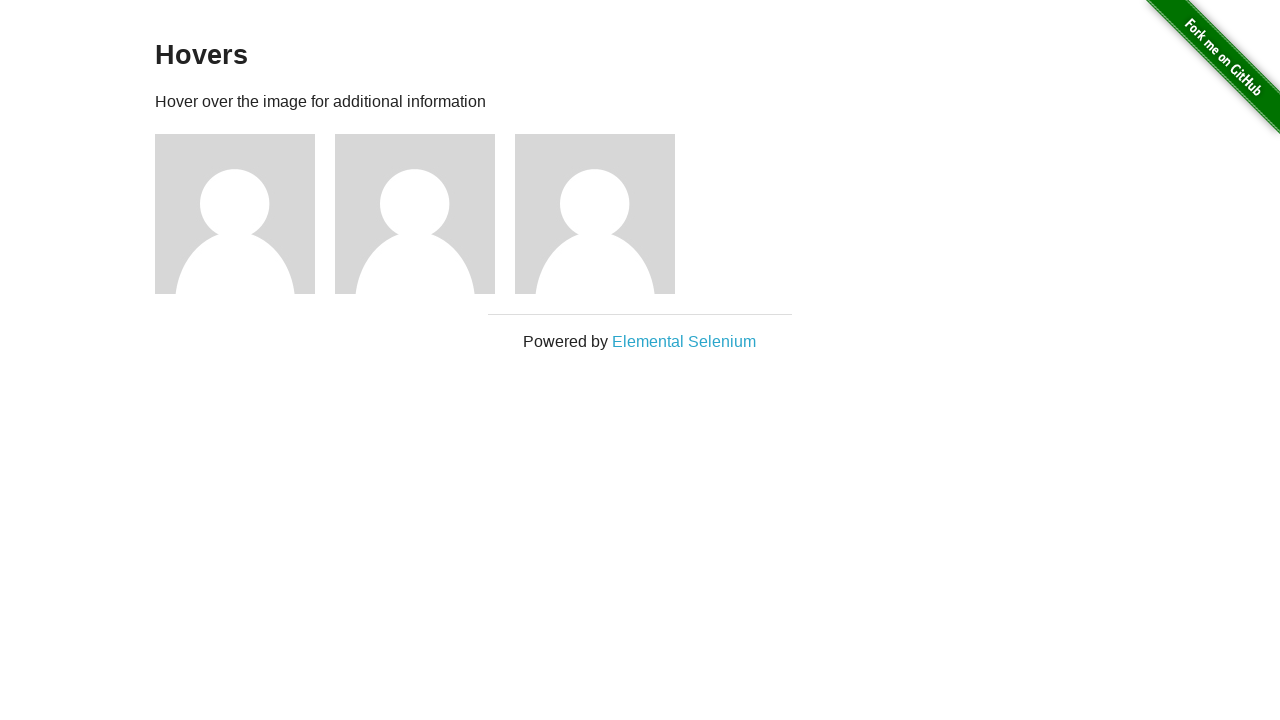

Navigated to hovers page
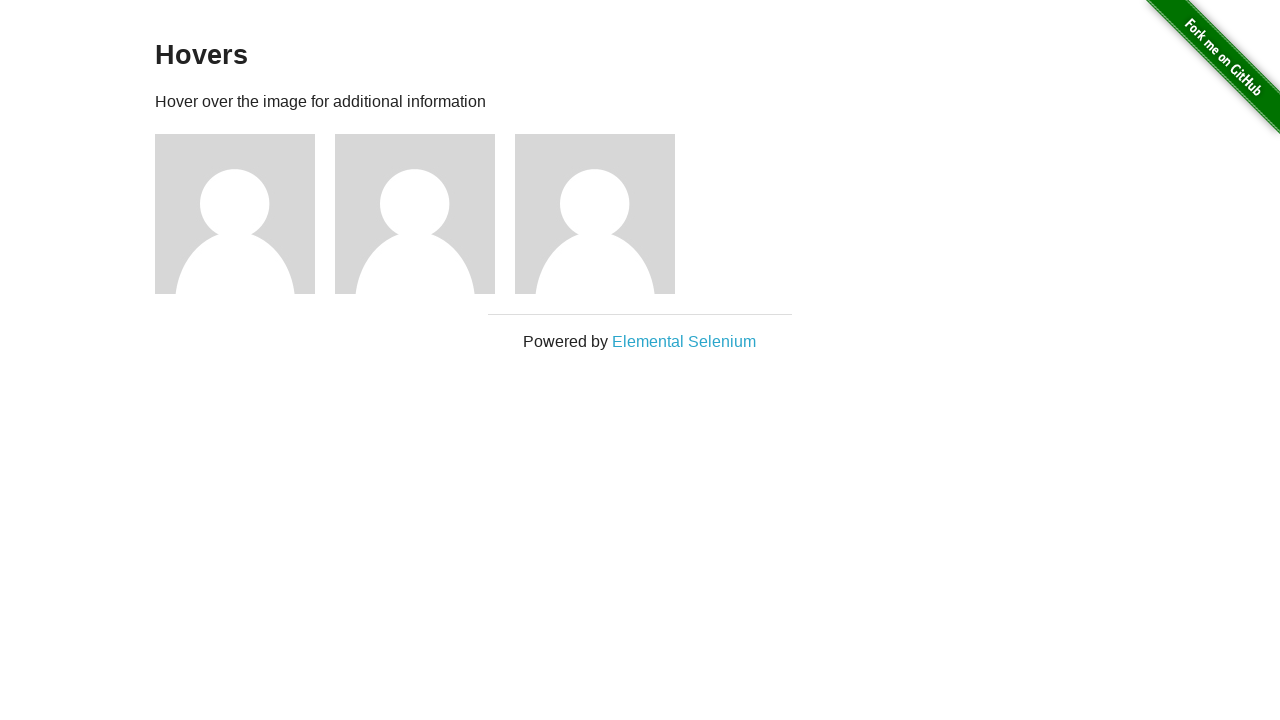

Located first avatar figure element
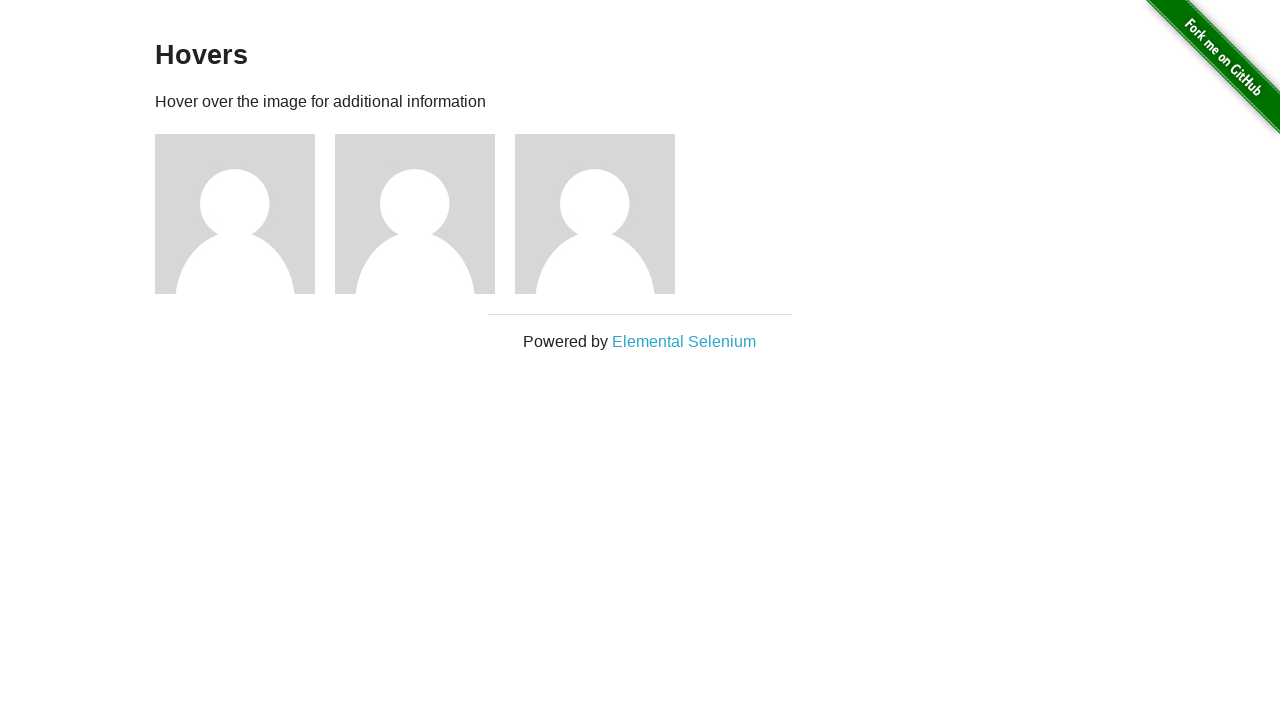

Hovered over first avatar image at (245, 214) on .figure >> nth=0
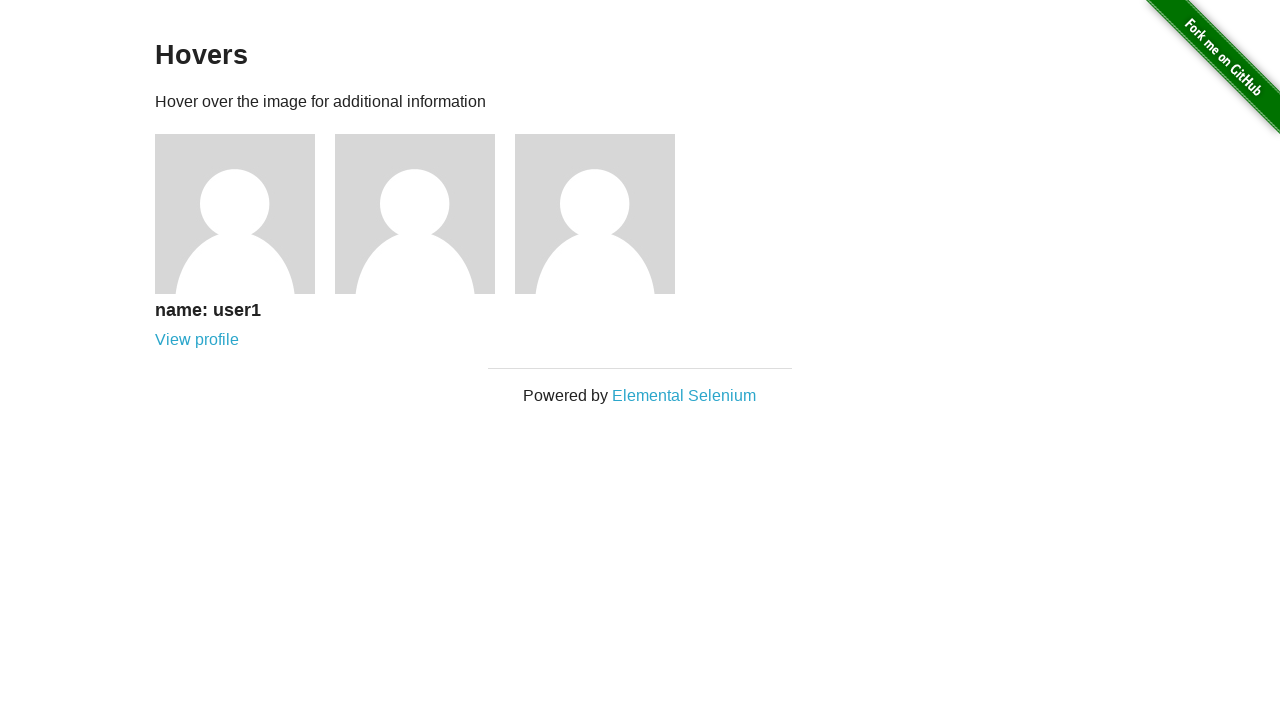

Located figcaption element
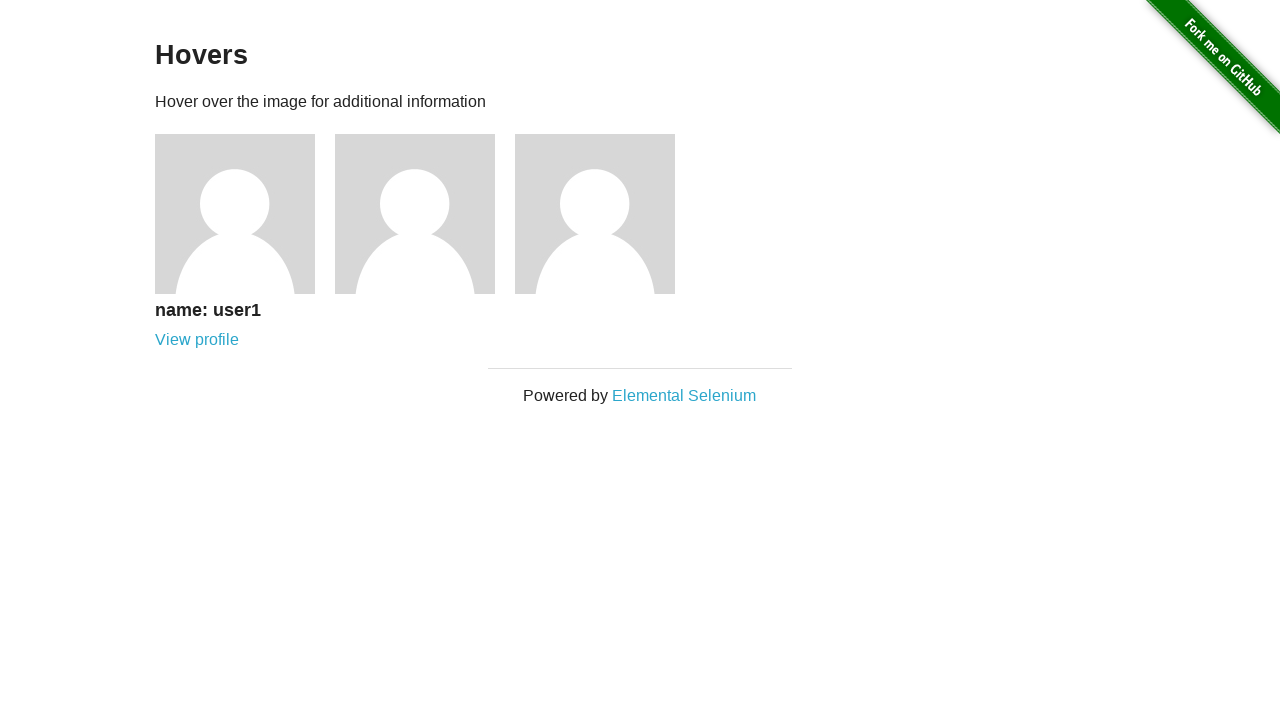

Verified that figcaption is visible after hover
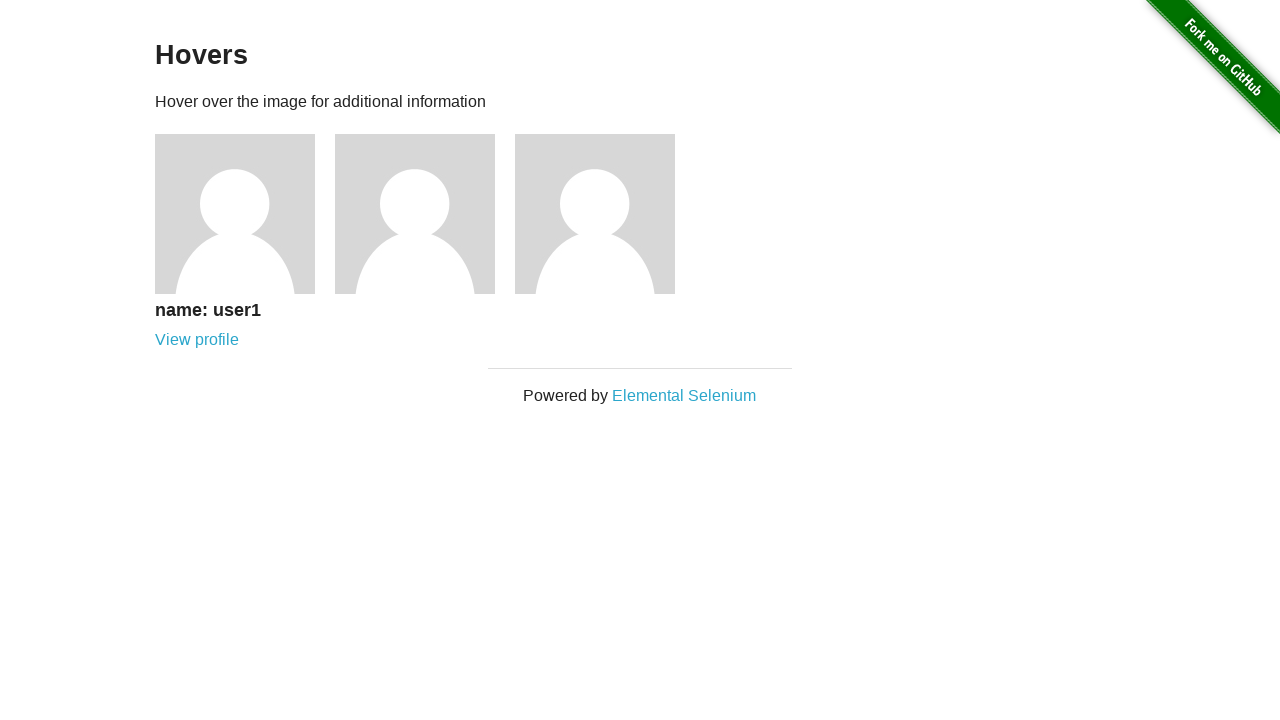

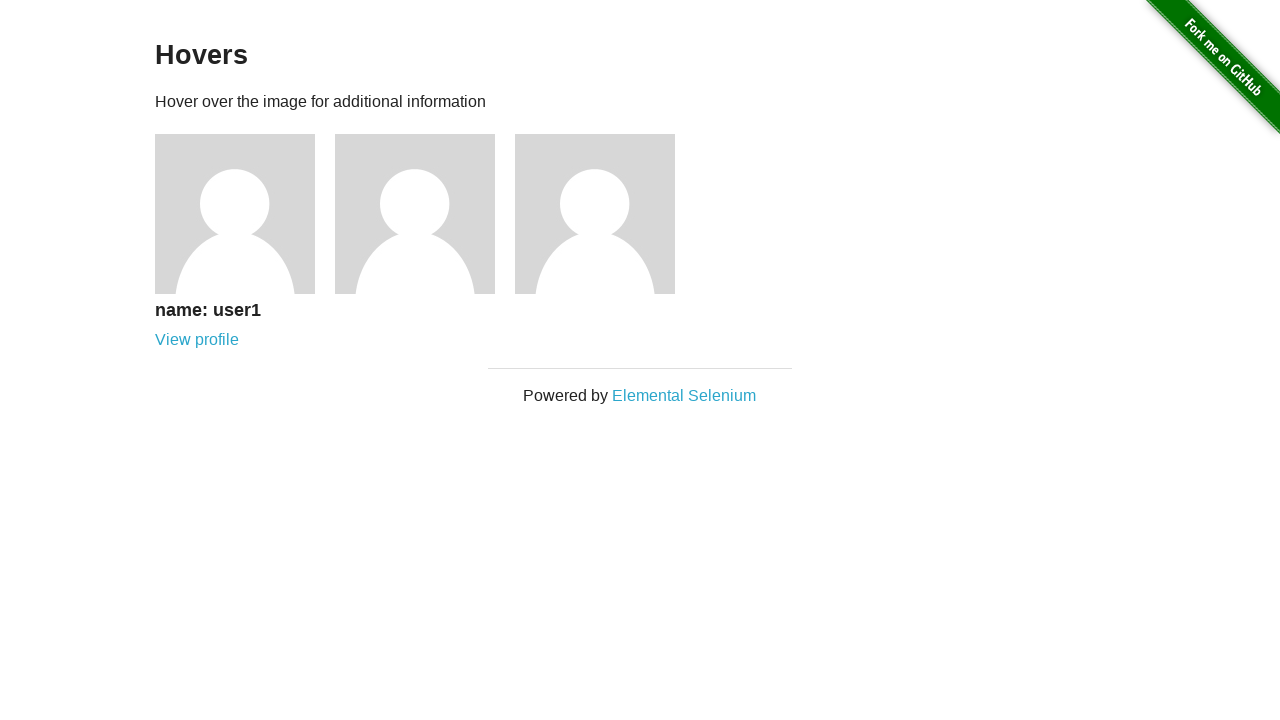